Tests the 'Security' footer link by clicking it and verifying navigation to security page

Starting URL: https://news.ycombinator.com

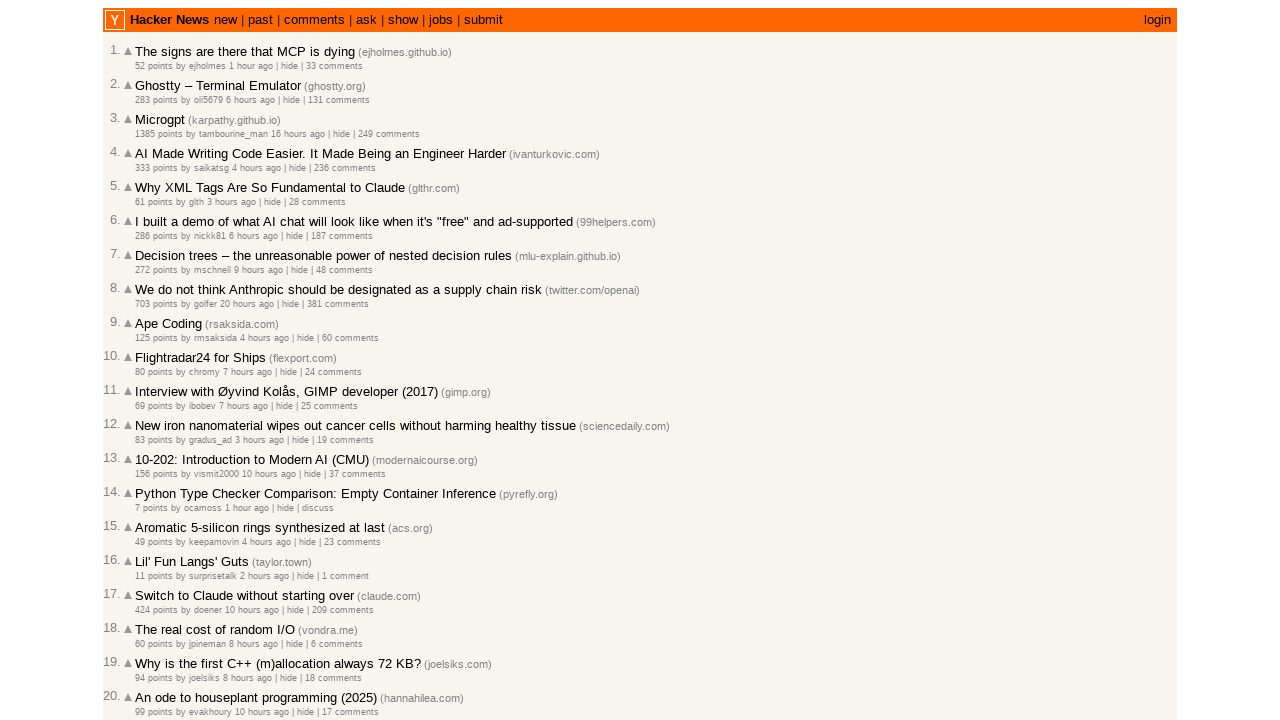

Clicked 'Security' link in footer at (640, 657) on internal:role=link[name="Security"i]
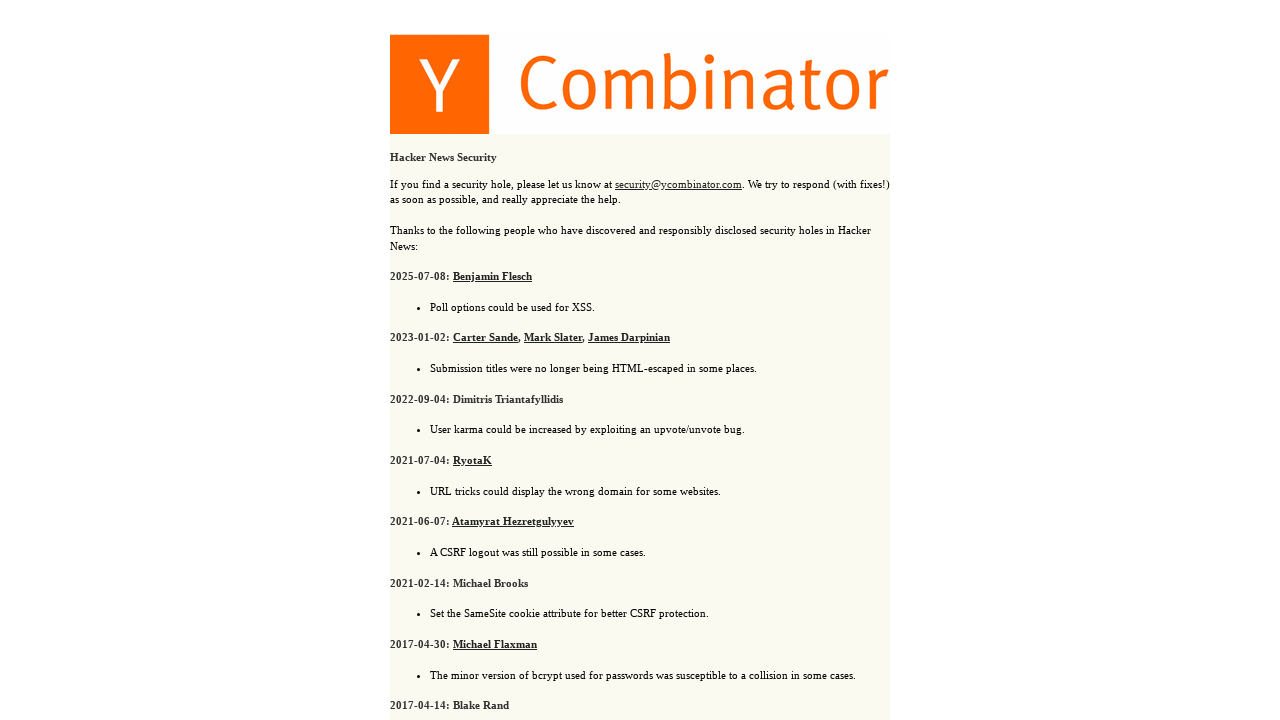

Verified navigation to security page at https://news.ycombinator.com/security.html
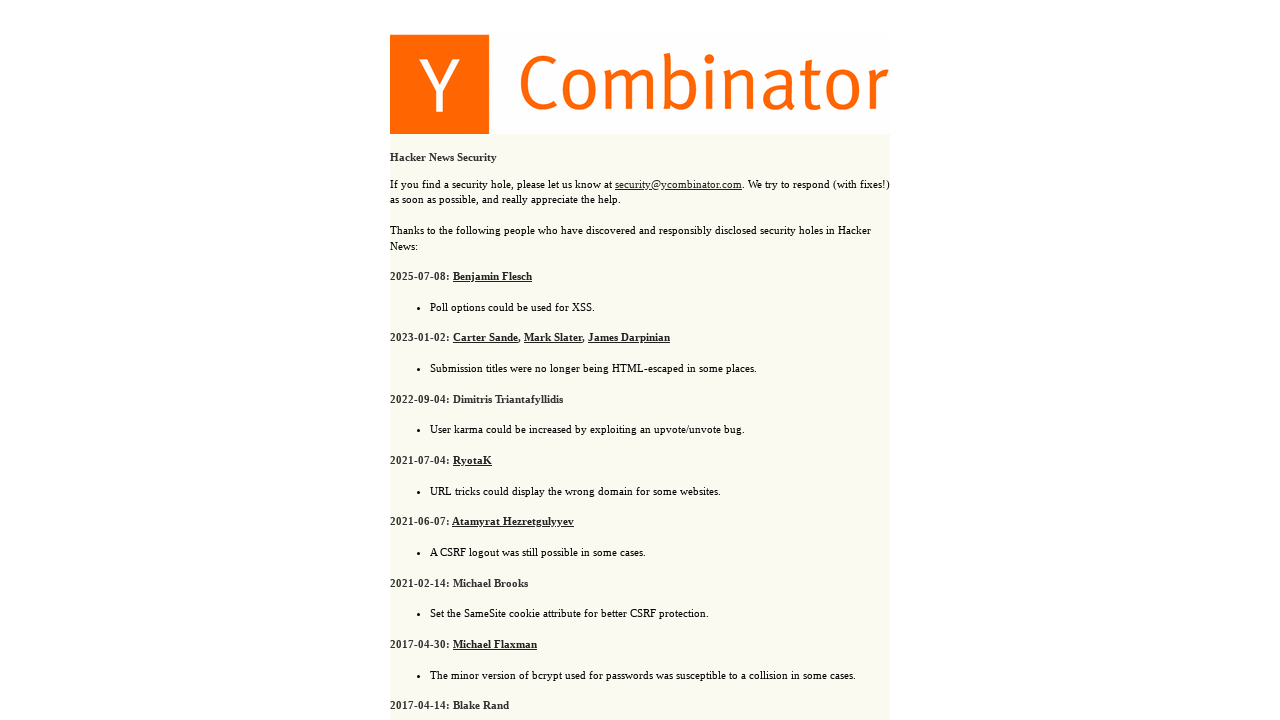

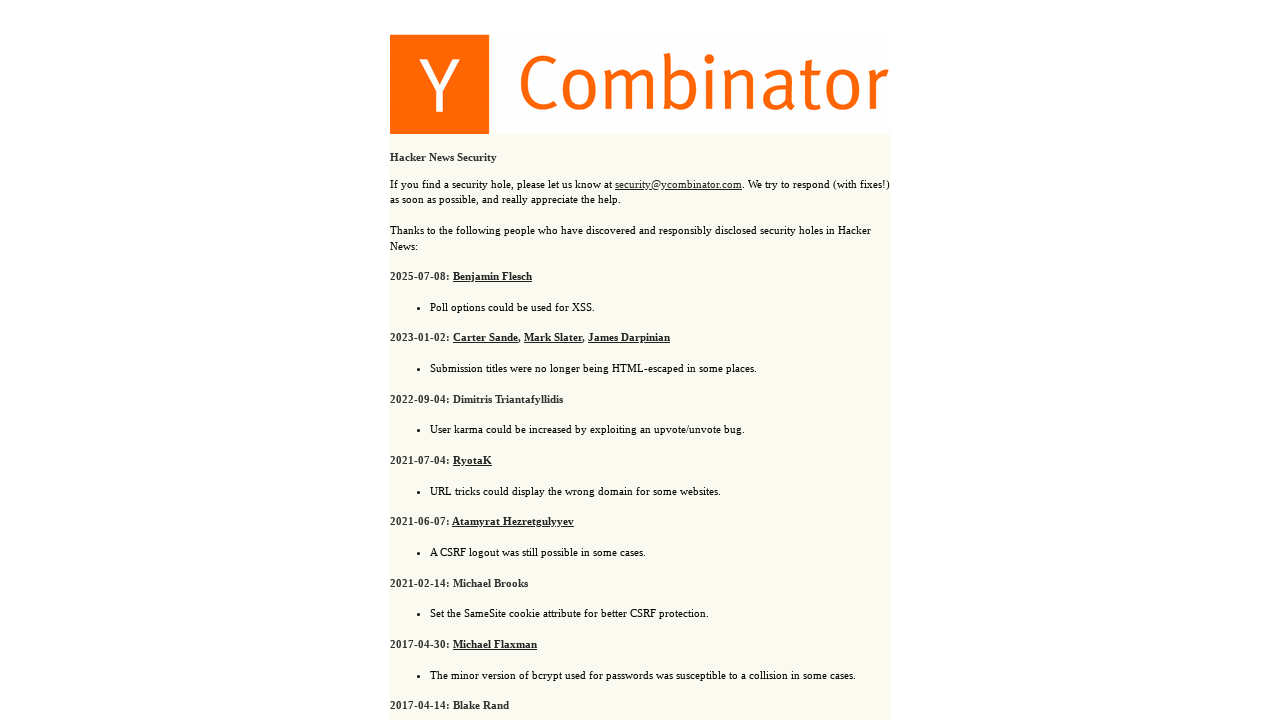